Navigates to a practice login page for testing purposes

Starting URL: https://rahulshettyacademy.com/loginpagePractise/

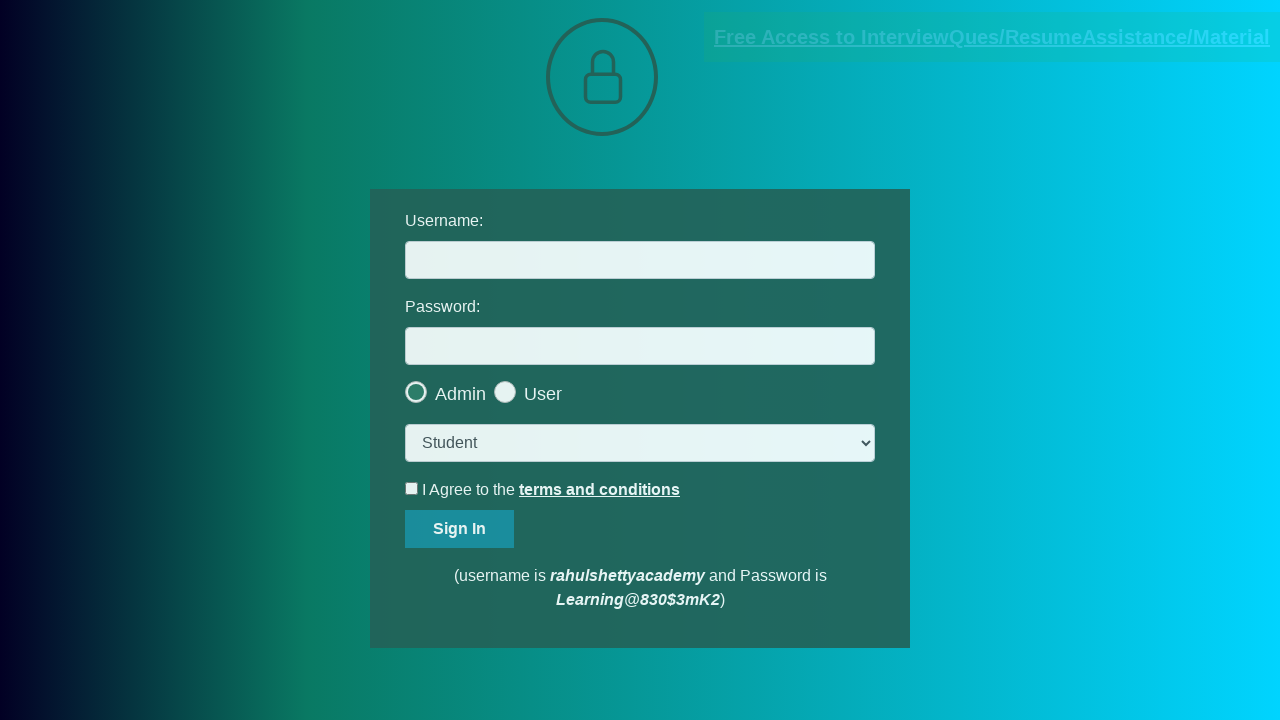

Navigated to practice login page and waited for DOM content to load
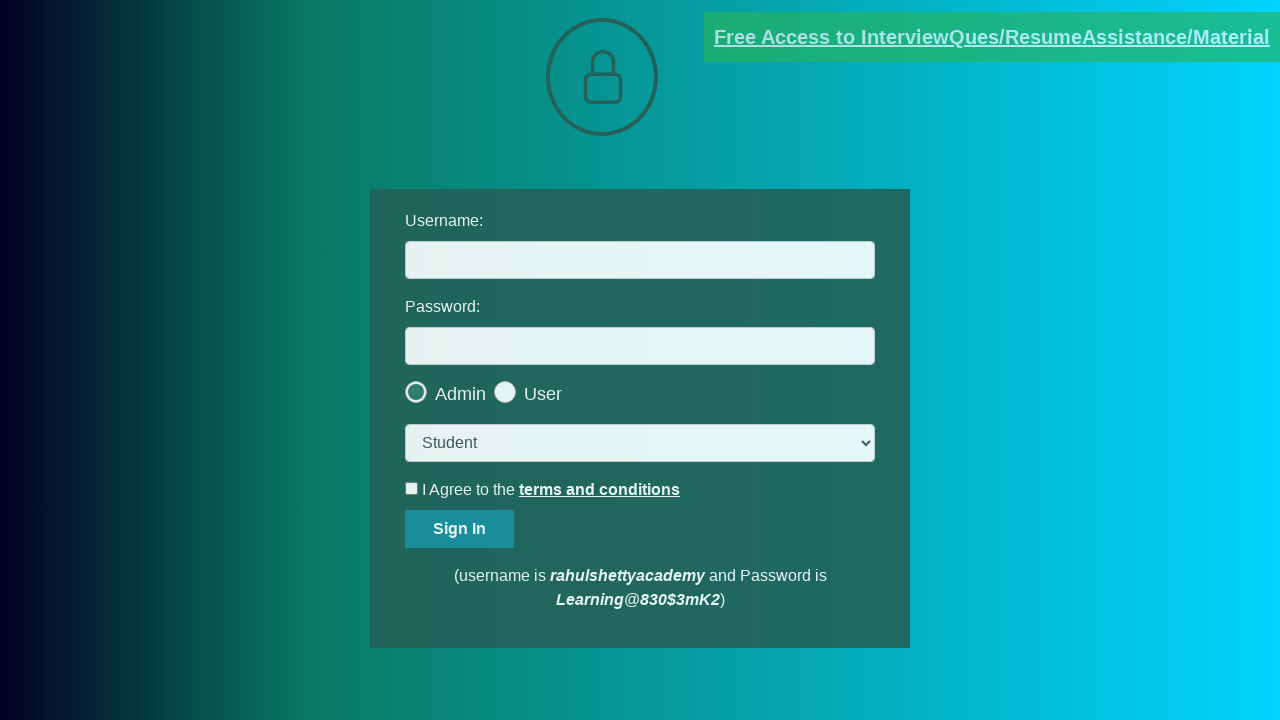

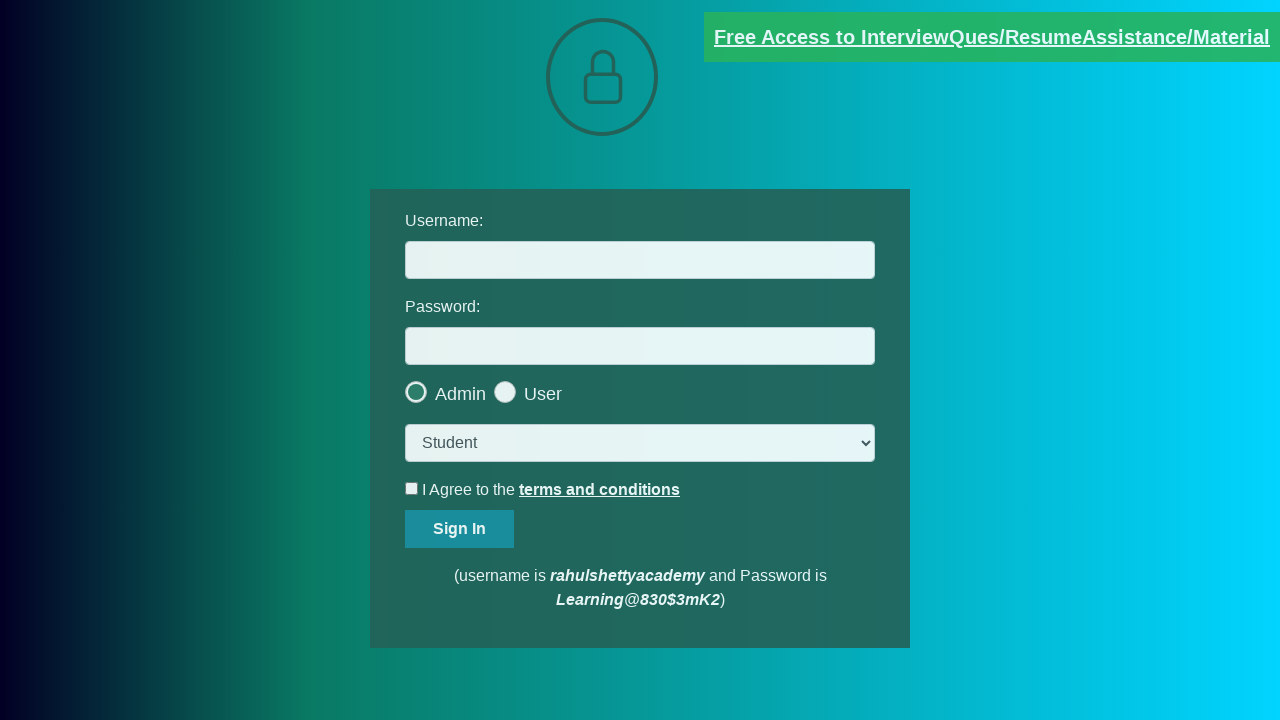